Tests simple JavaScript alert by triggering it, verifying the alert text, and accepting the alert

Starting URL: https://v1.training-support.net/selenium/javascript-alerts

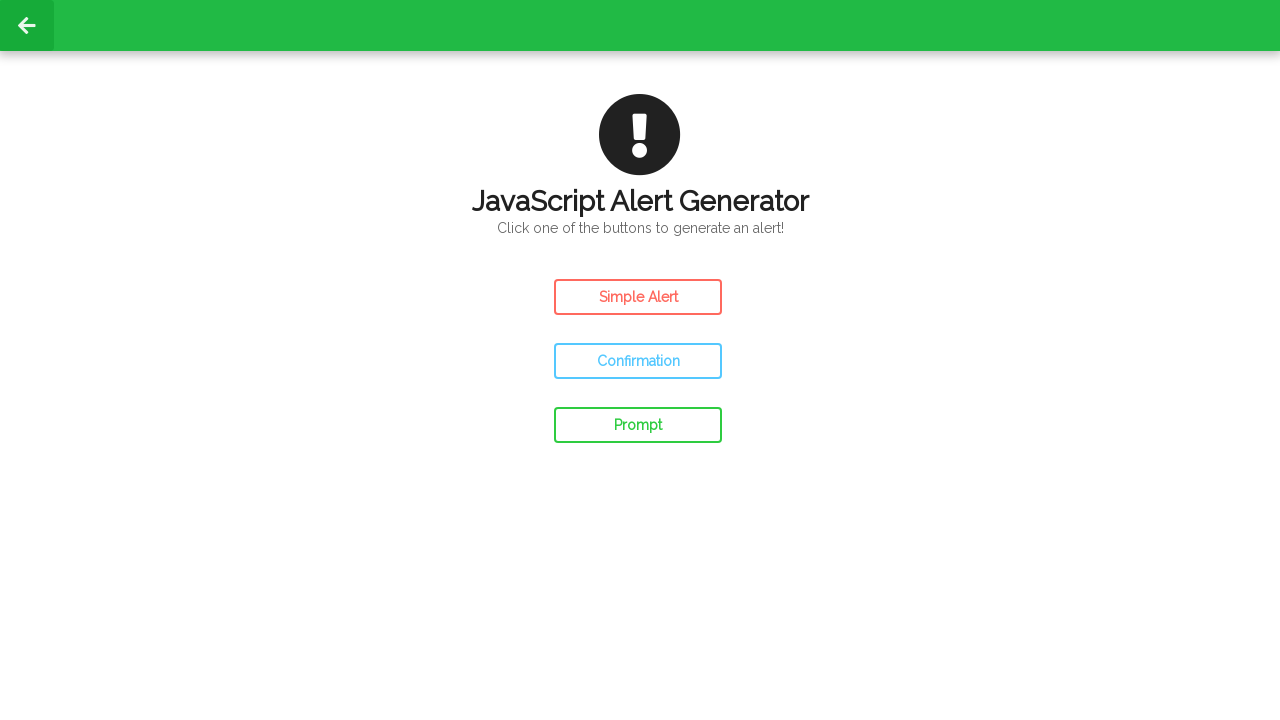

Clicked the Simple Alert button at (638, 297) on #simple
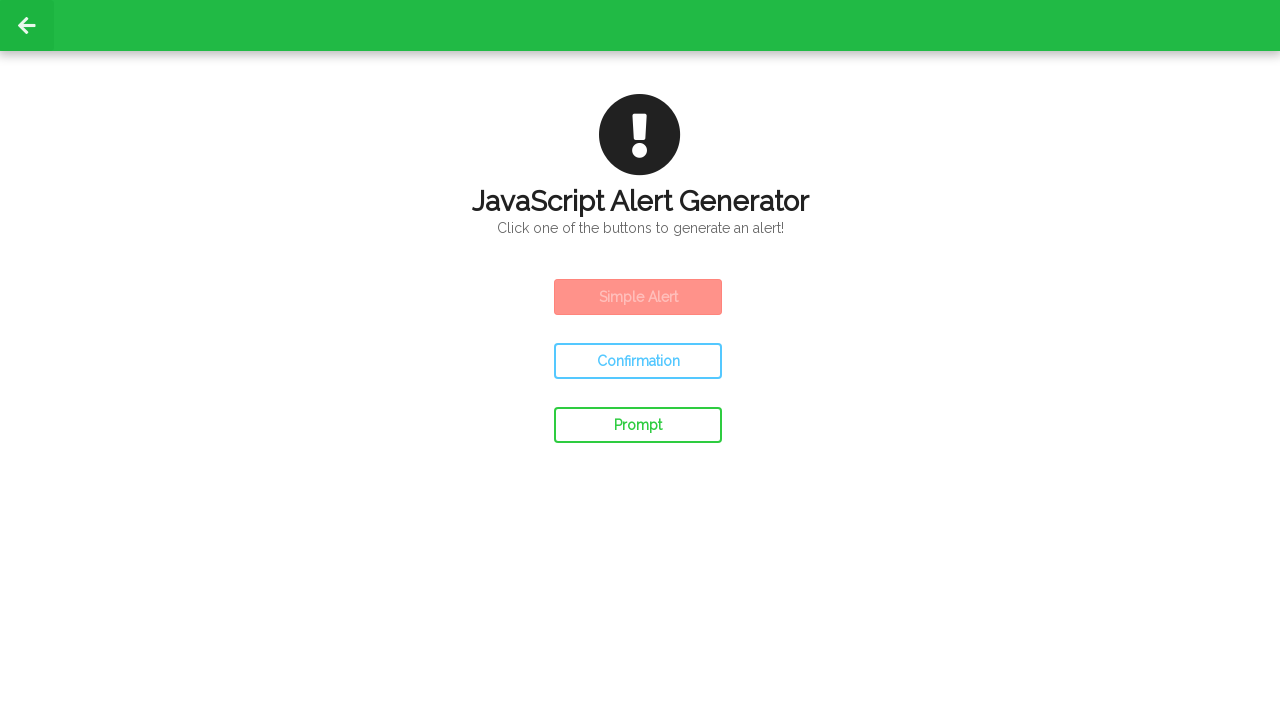

Set up dialog handler to accept alerts
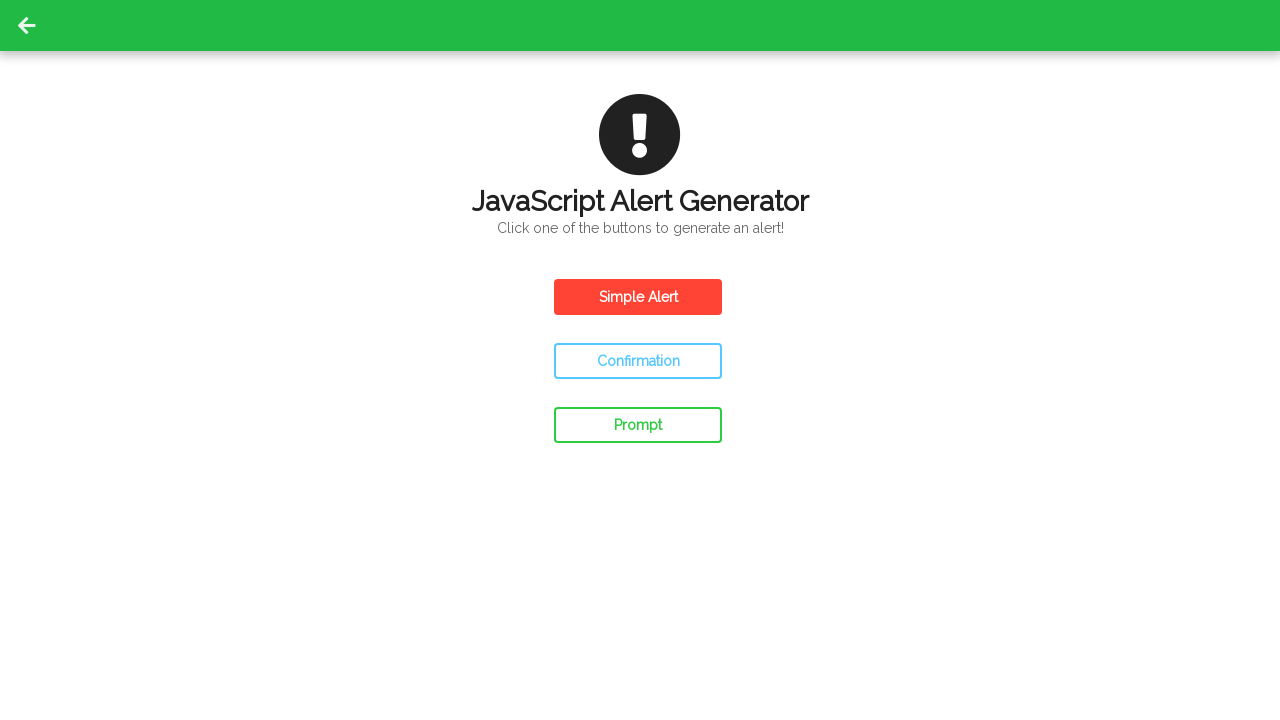

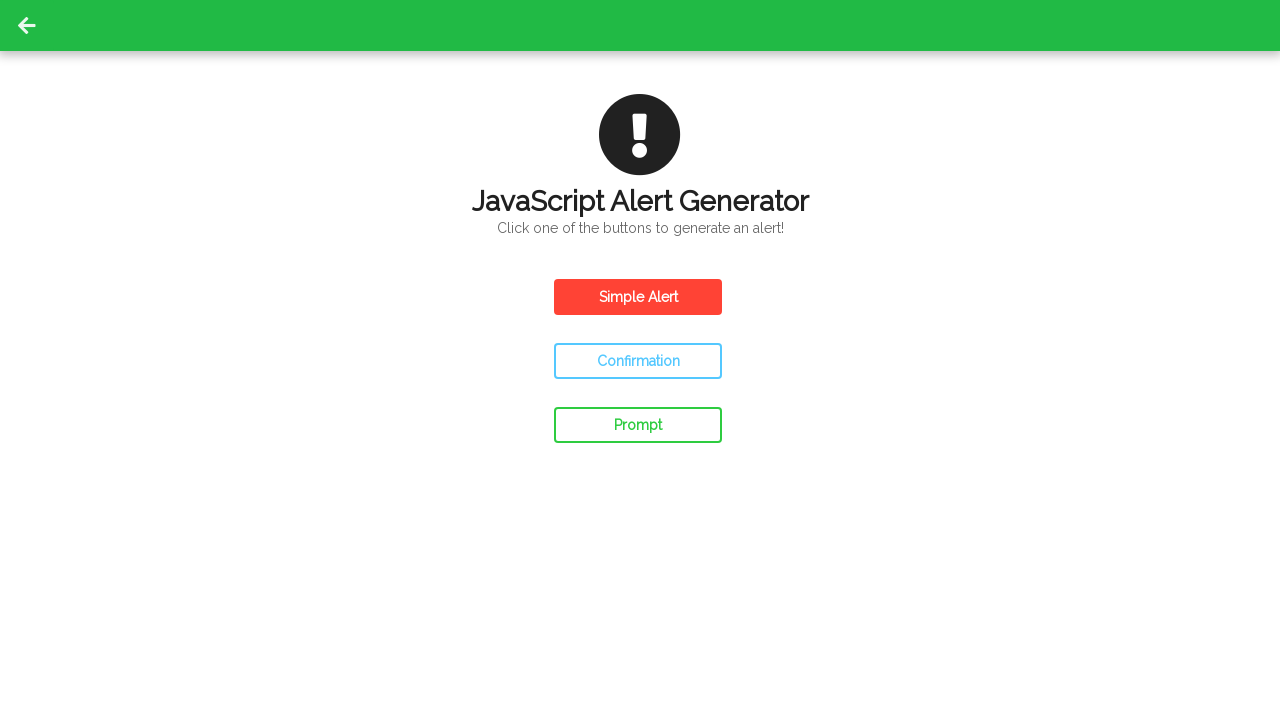